Tests dismissing a JavaScript confirm dialog by clicking the second button, dismissing the alert, and verifying the result message does not contain "successfuly"

Starting URL: https://the-internet.herokuapp.com/javascript_alerts

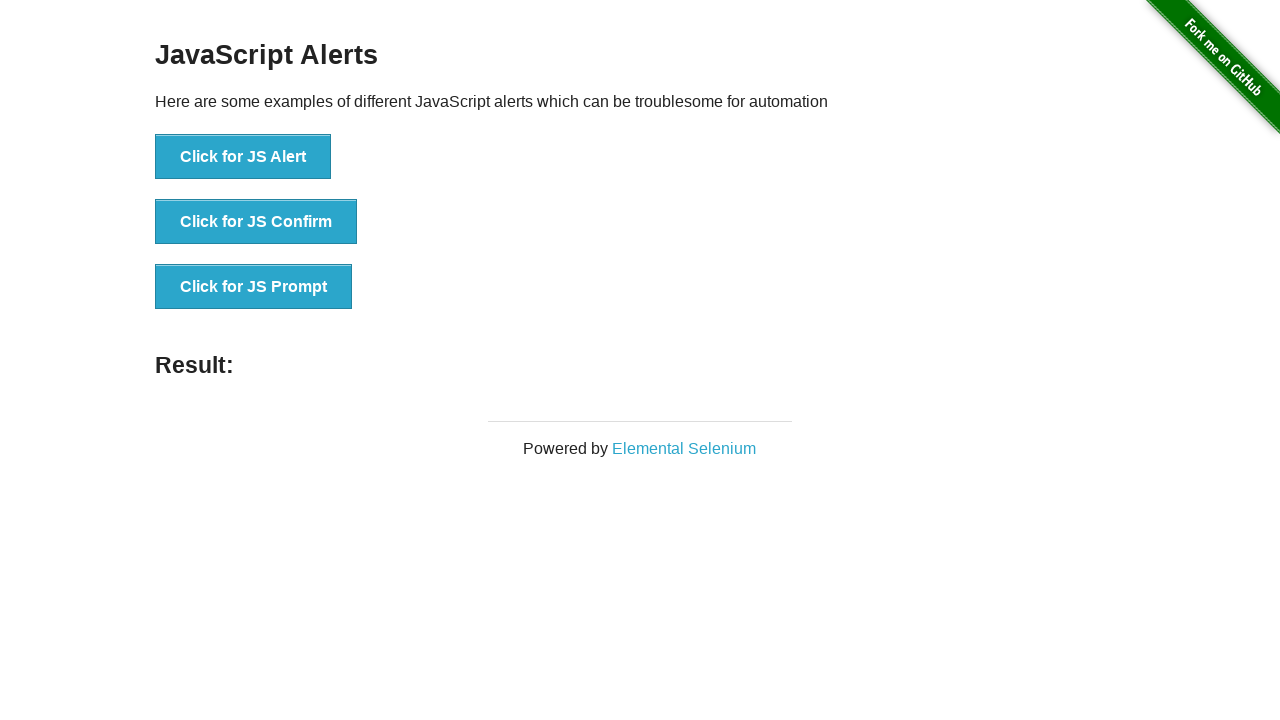

Set up dialog handler to dismiss the confirm dialog
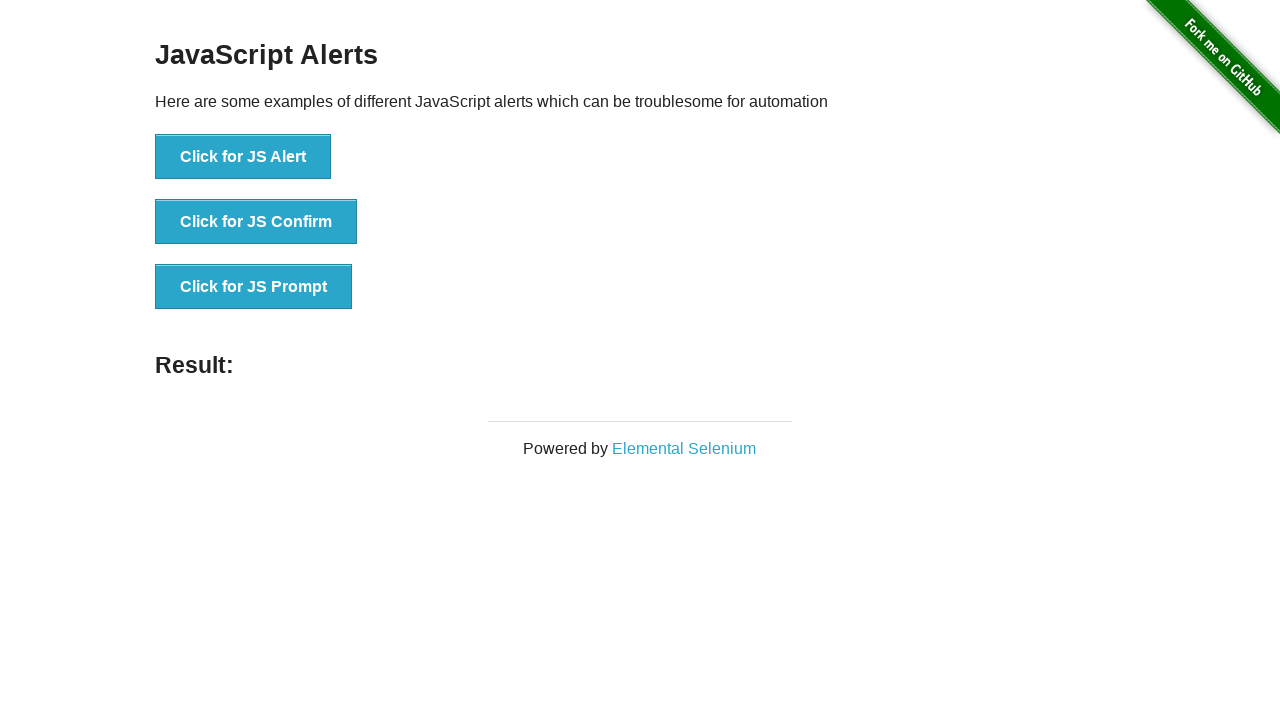

Clicked the JS Confirm button at (256, 222) on xpath=//*[text()='Click for JS Confirm']
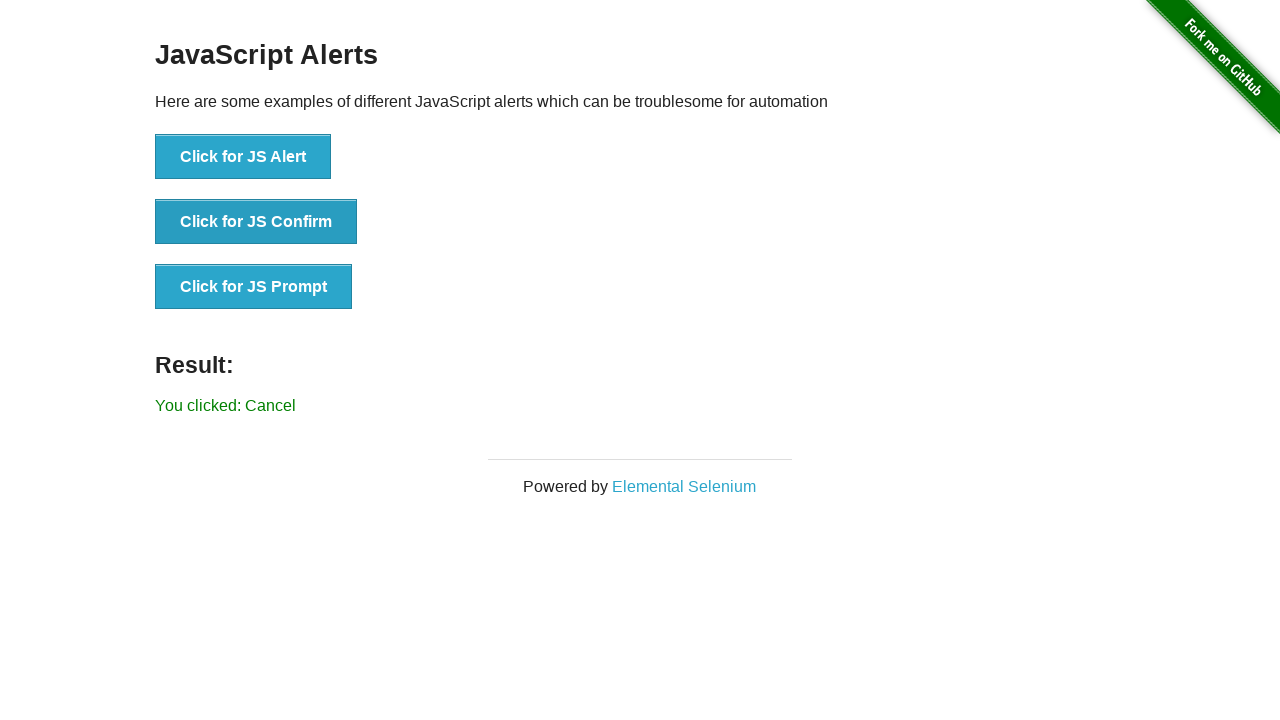

Result message element loaded
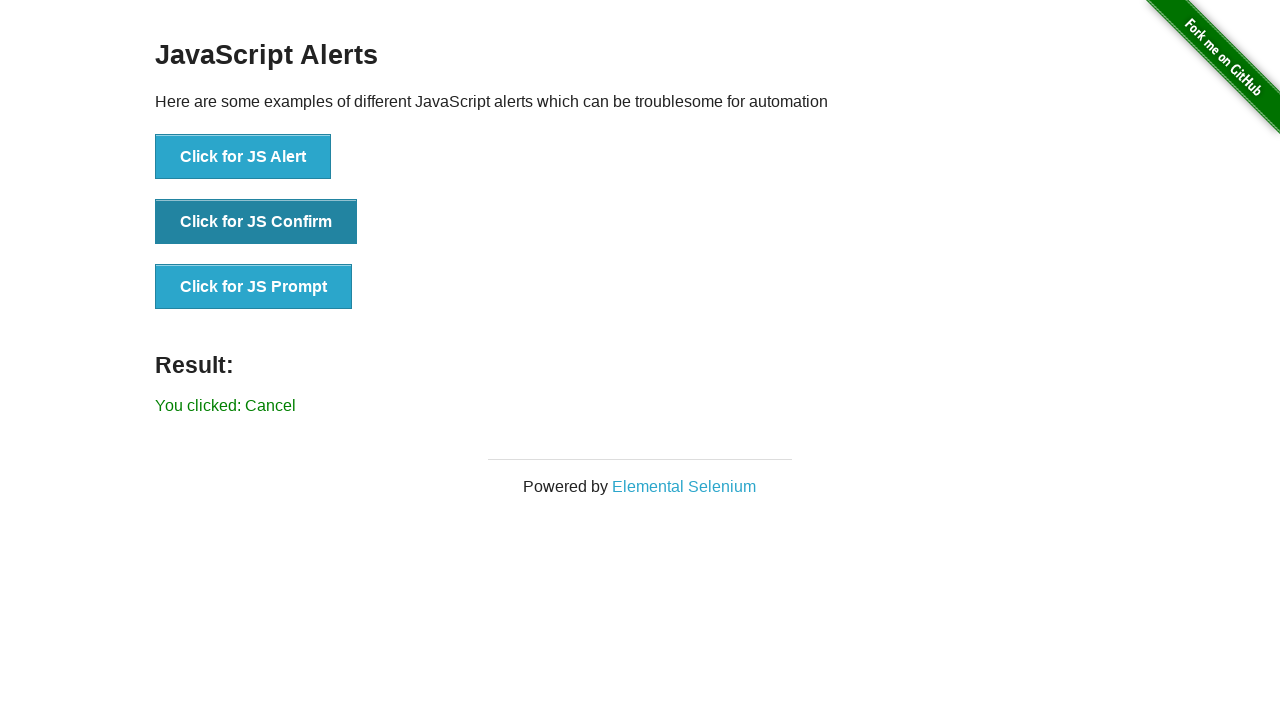

Retrieved result message text content
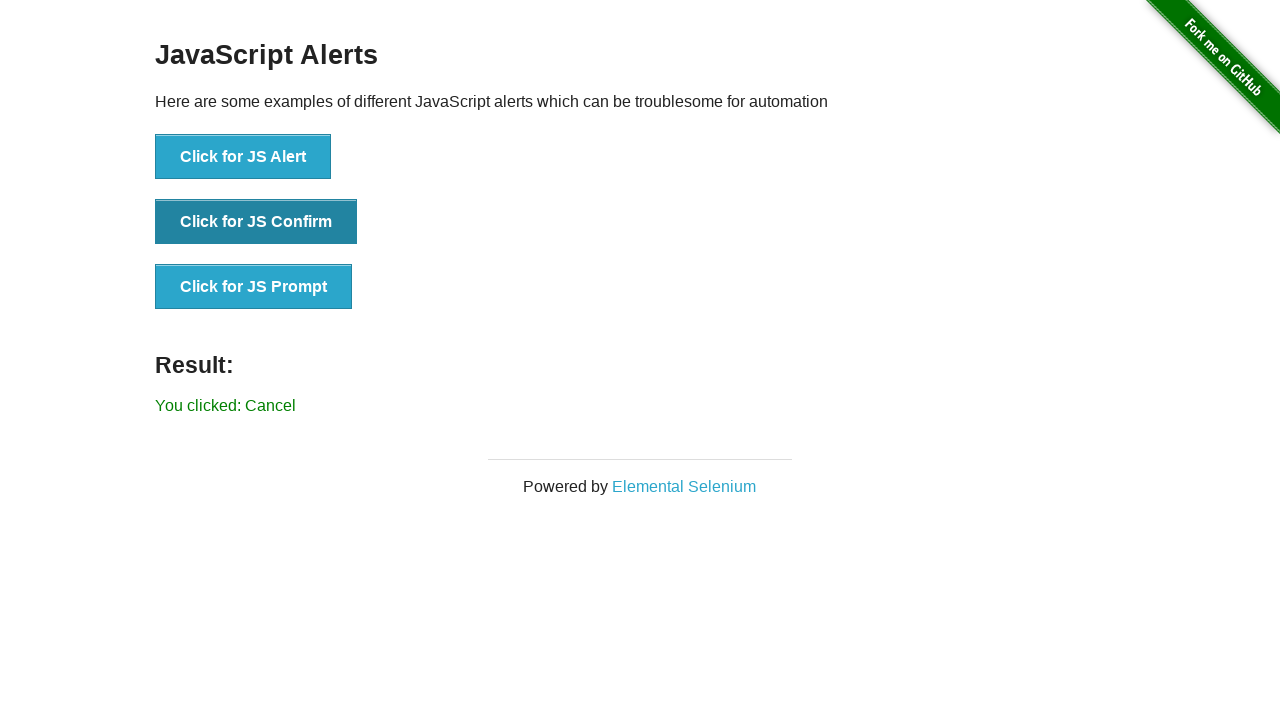

Verified result message does not contain 'successfuly'
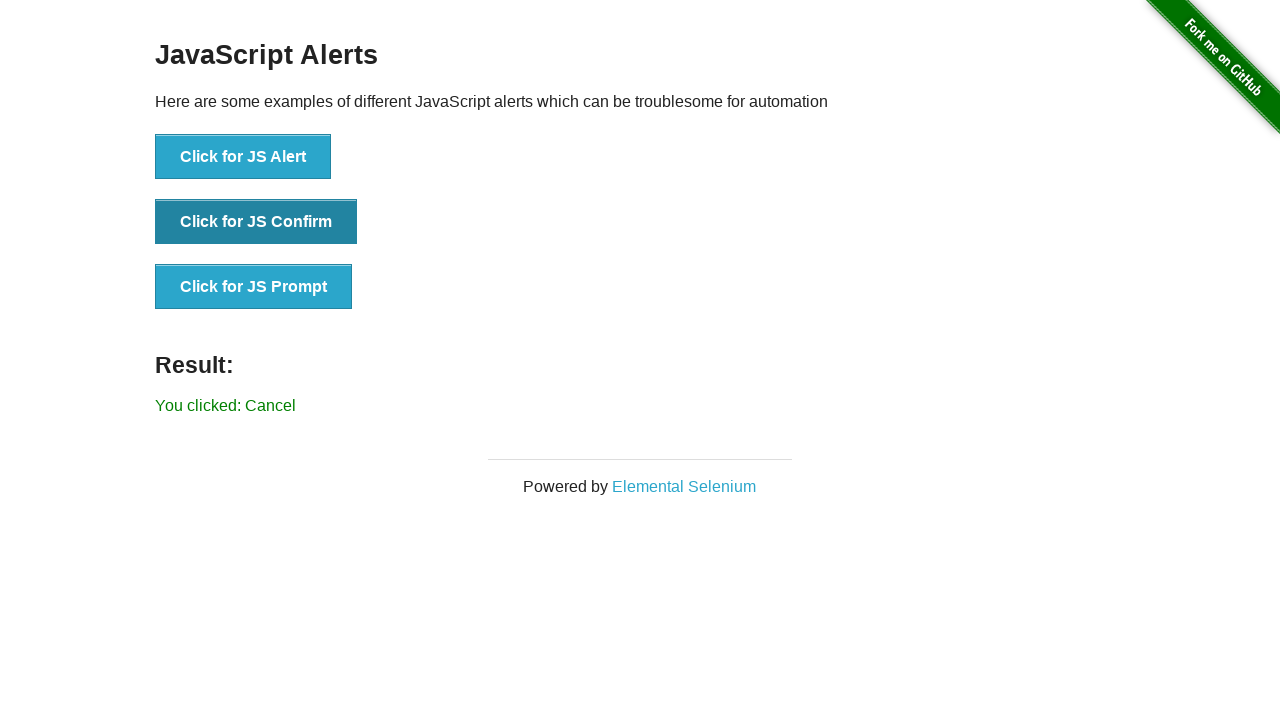

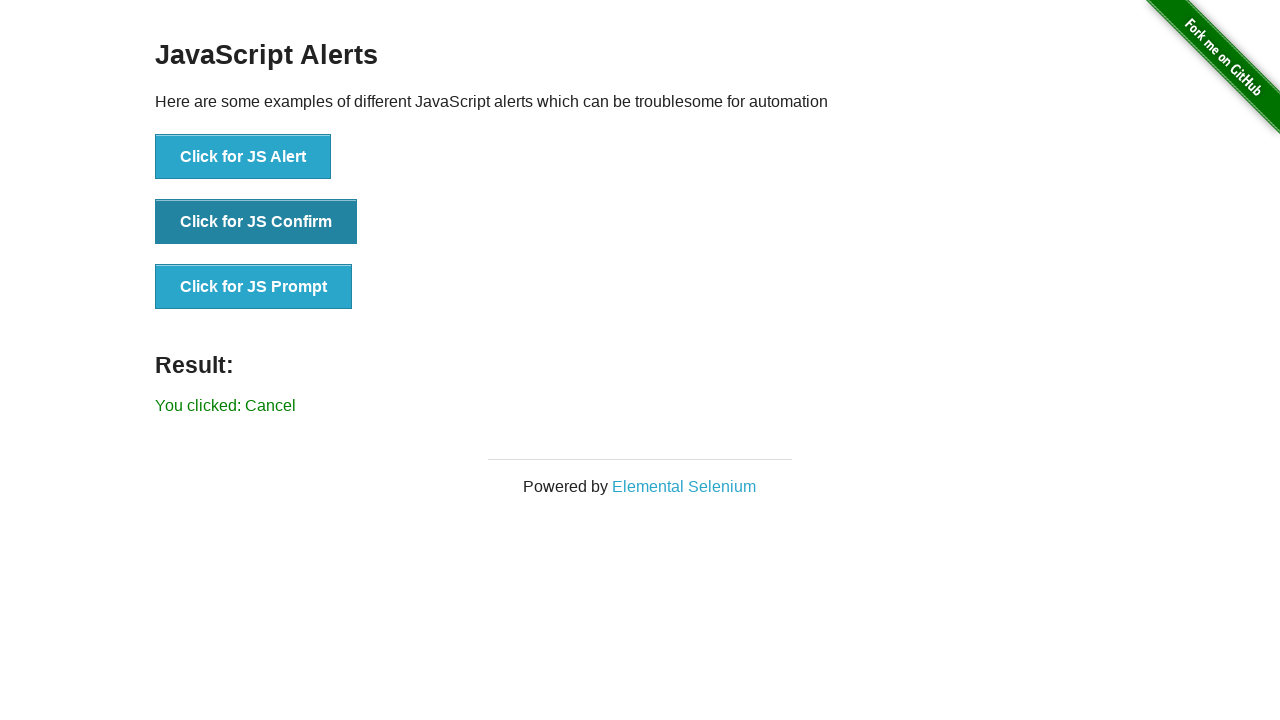